Tests dismissing a JavaScript confirm dialog by clicking a button and verifying the cancel result

Starting URL: https://automationfc.github.io/basic-form/index.html

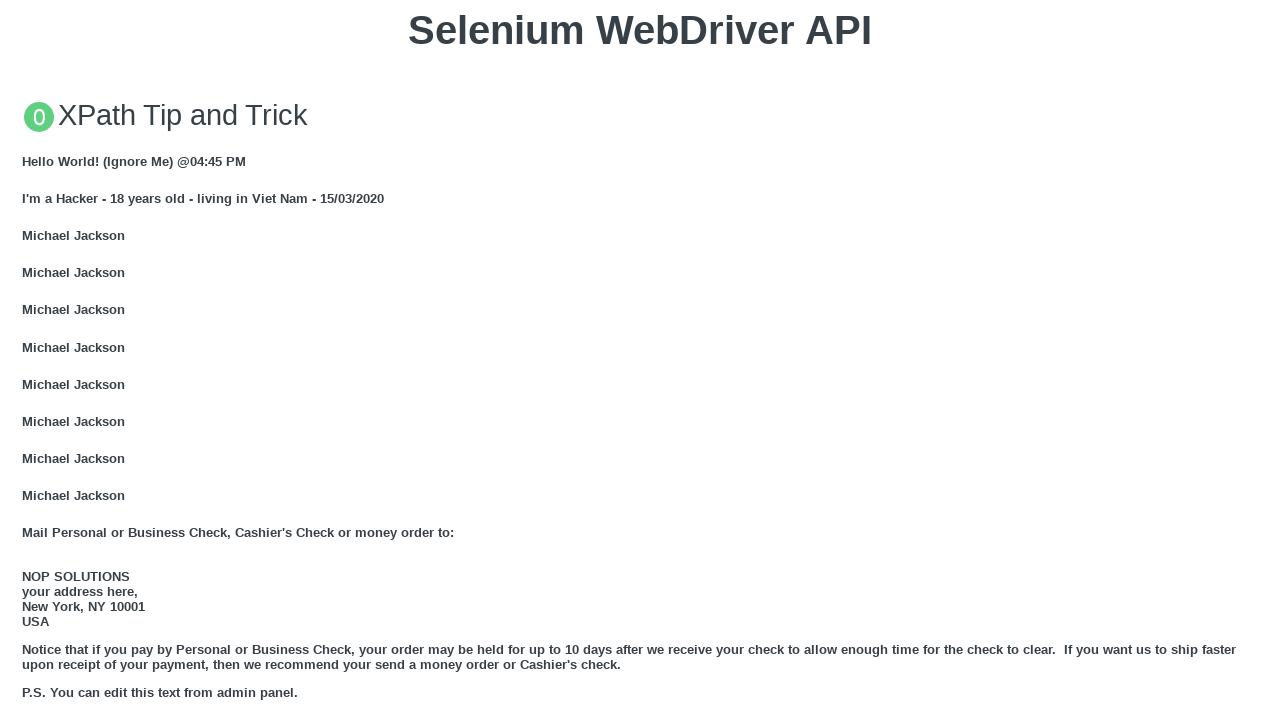

Clicked 'Click for JS Confirm' button to trigger JavaScript confirm dialog at (640, 360) on xpath=//button[text()='Click for JS Confirm']
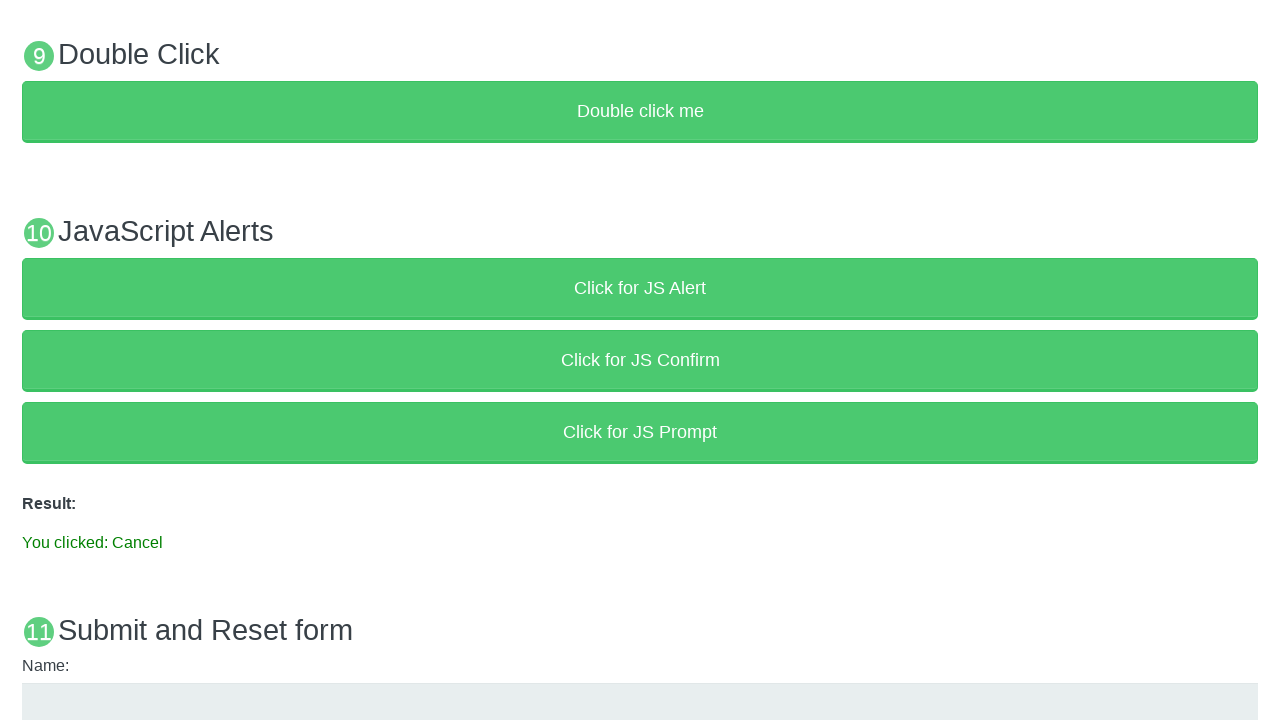

Set up dialog handler to dismiss the confirm dialog
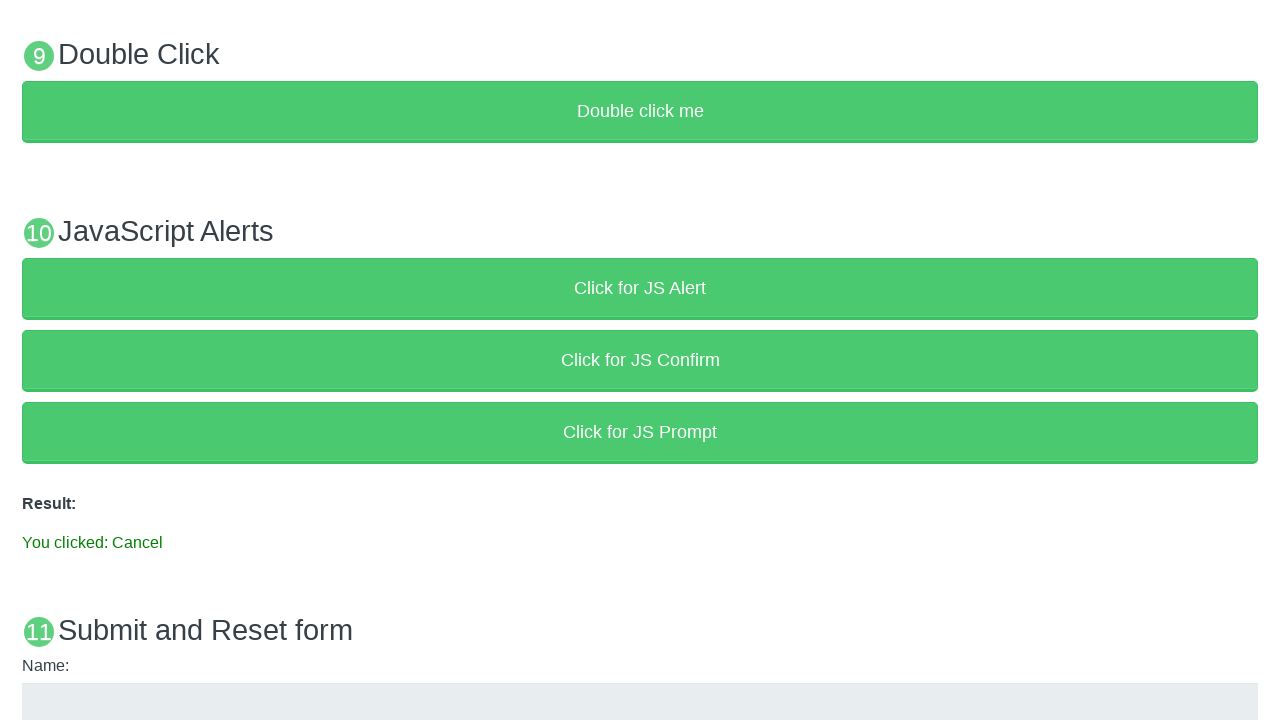

Waited for result element to appear
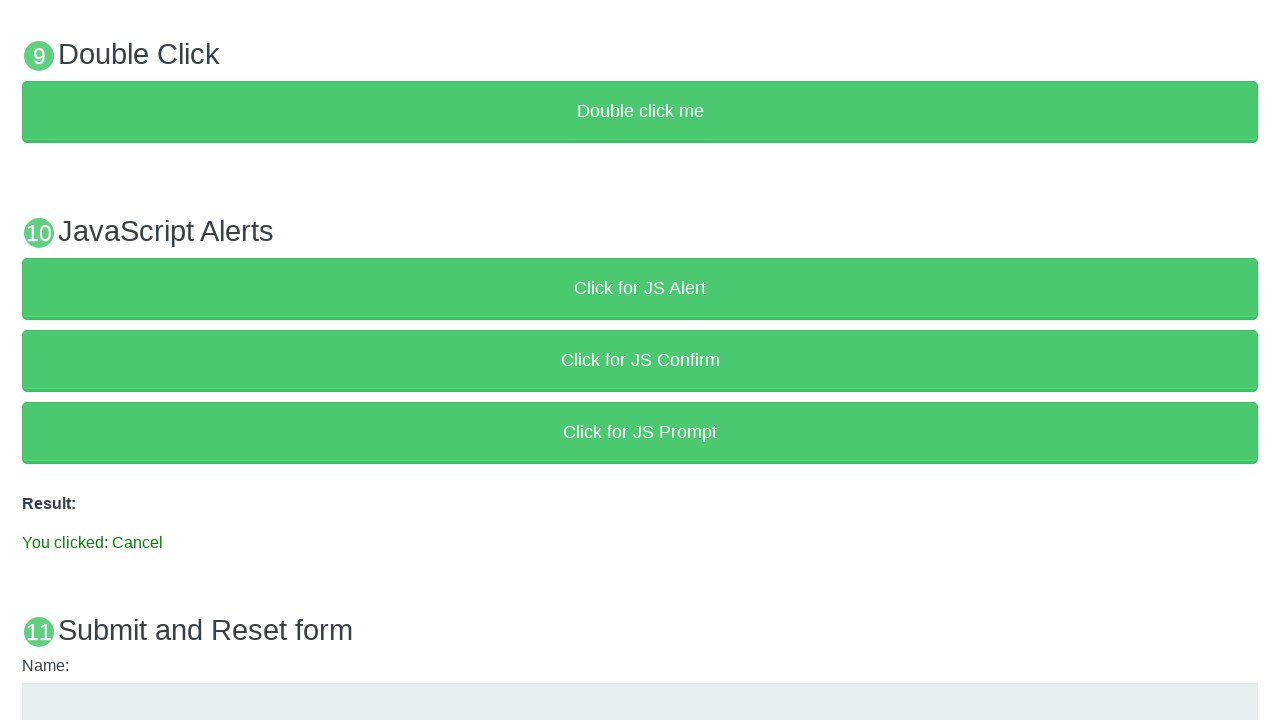

Verified result text shows 'You clicked: Cancel'
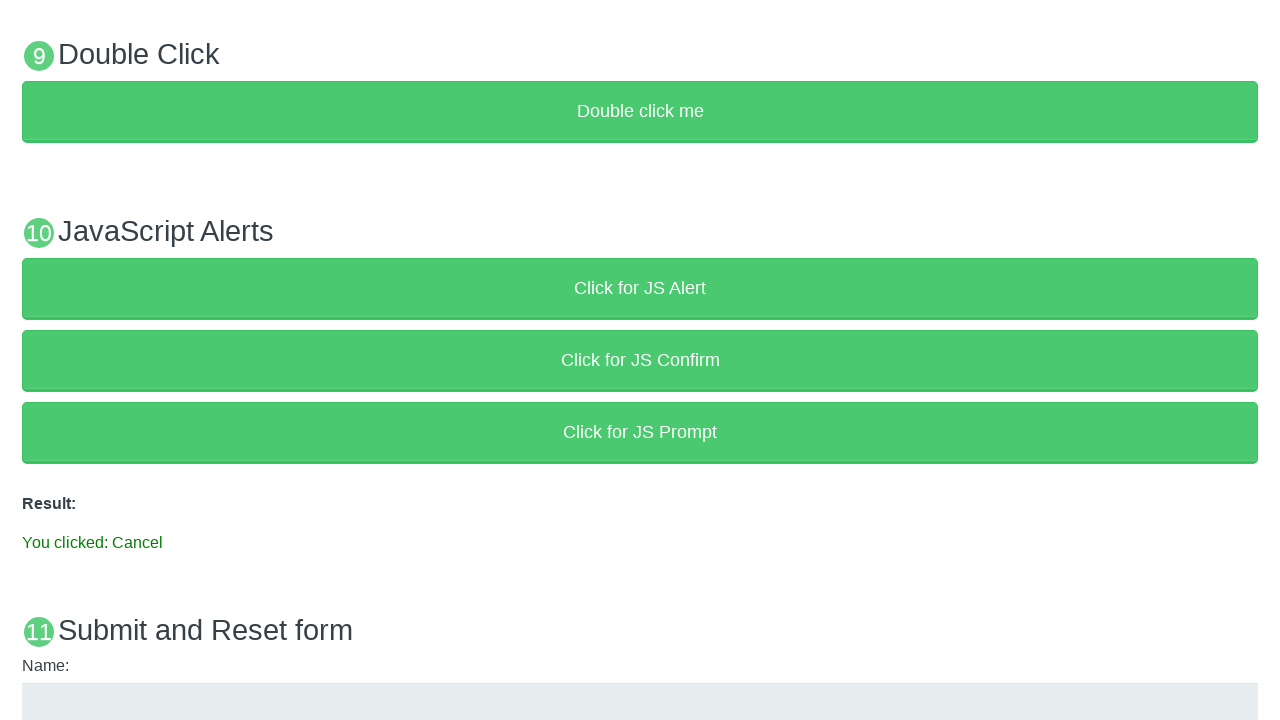

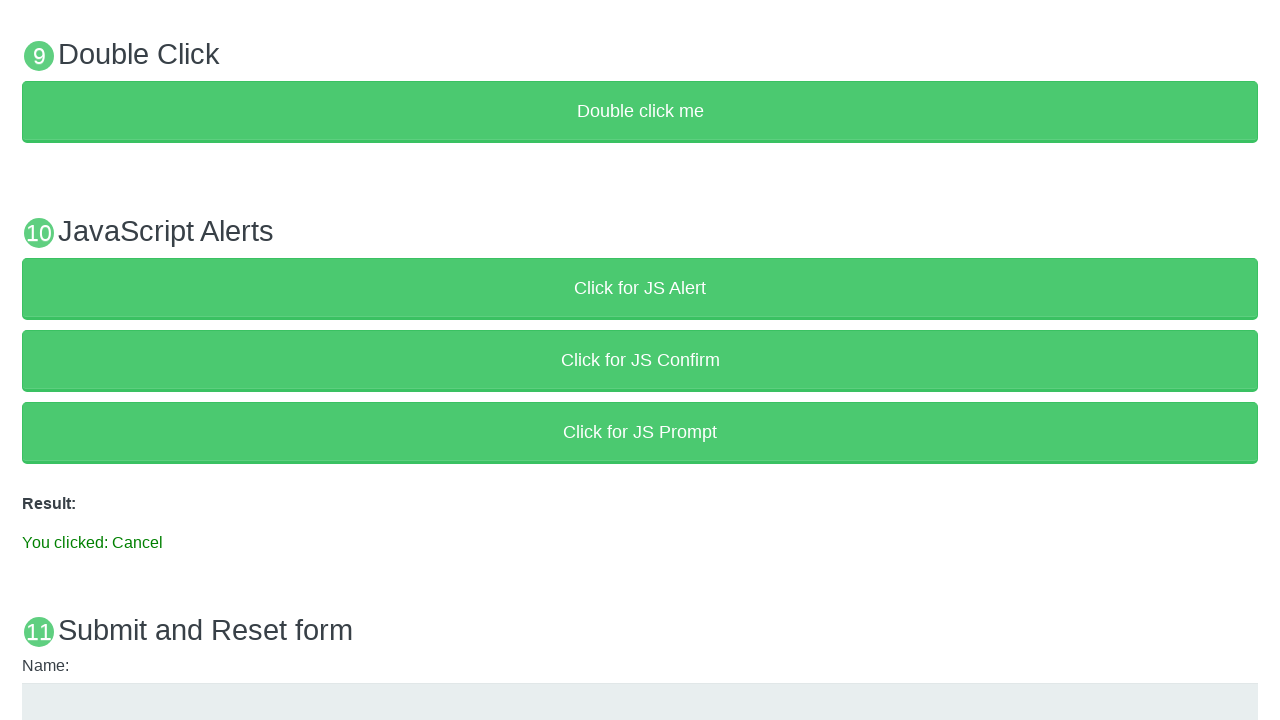